Tests an e-commerce shopping flow by searching for products, adding specific items (Carrot, Capsicum) to cart, proceeding to checkout, and applying a promo code.

Starting URL: https://rahulshettyacademy.com/seleniumPractise/#/

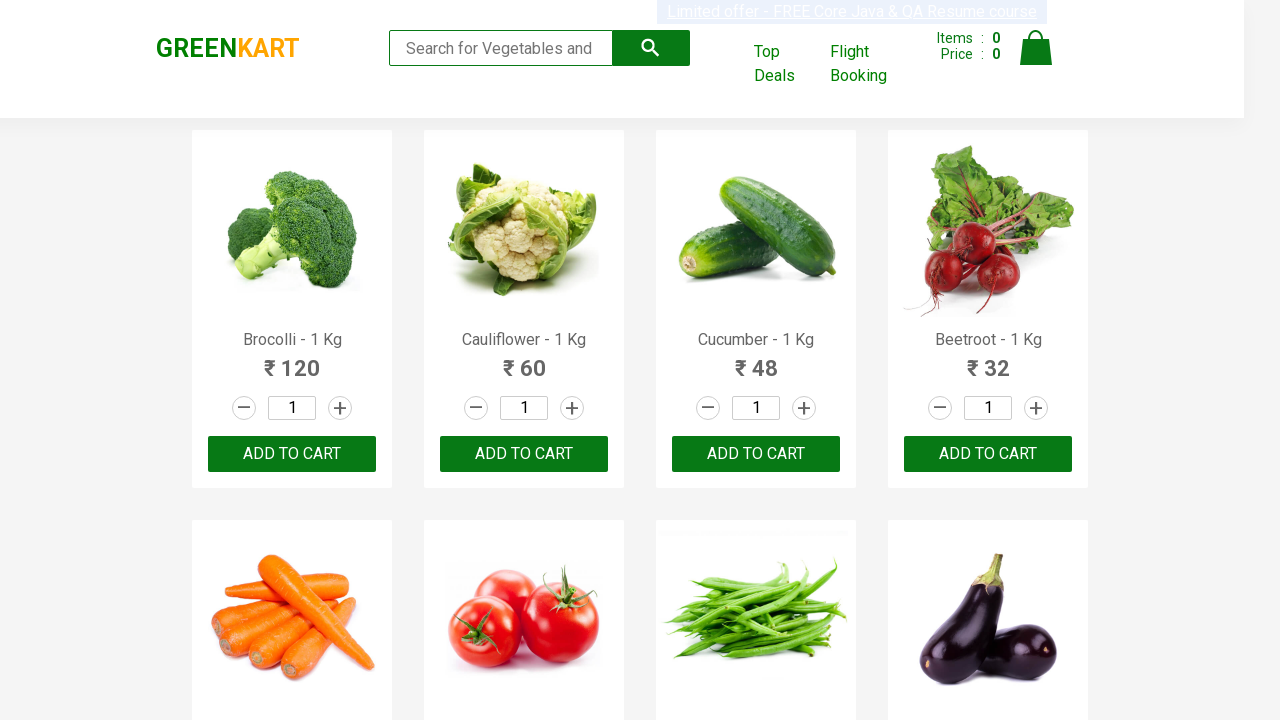

Filled search field with 'Ca' to find products on input.search-keyword
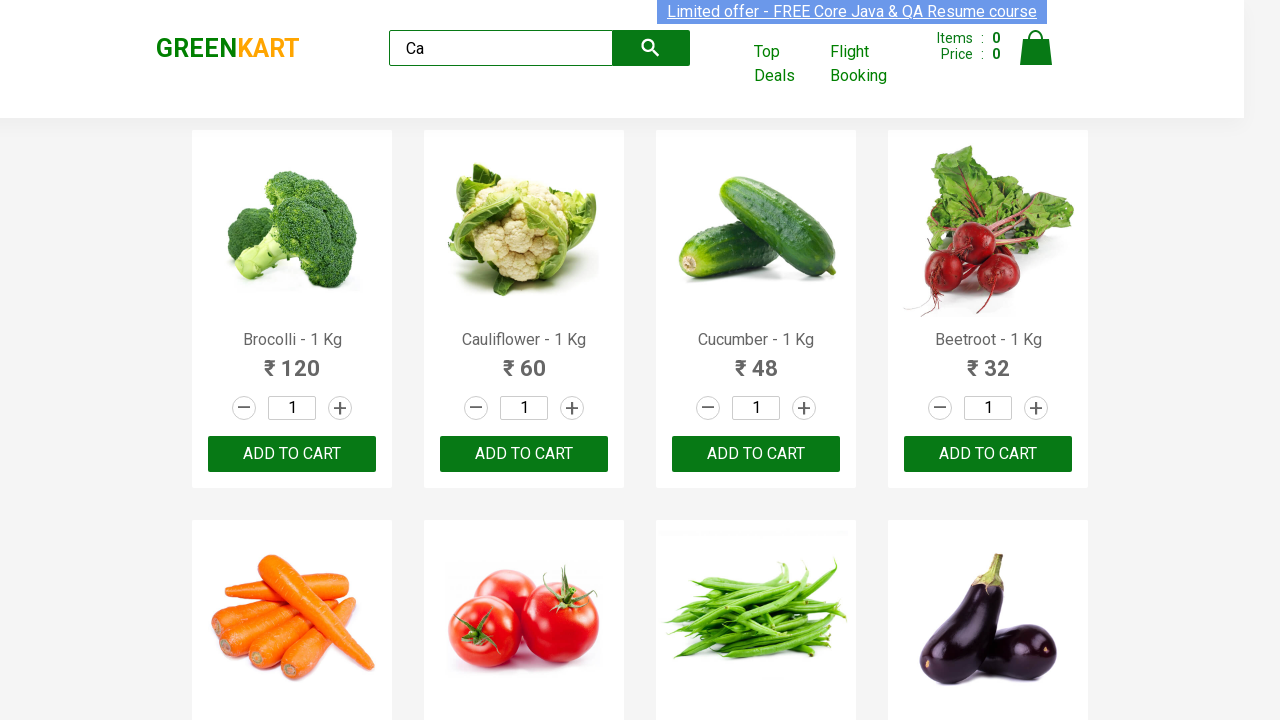

Products loaded after search
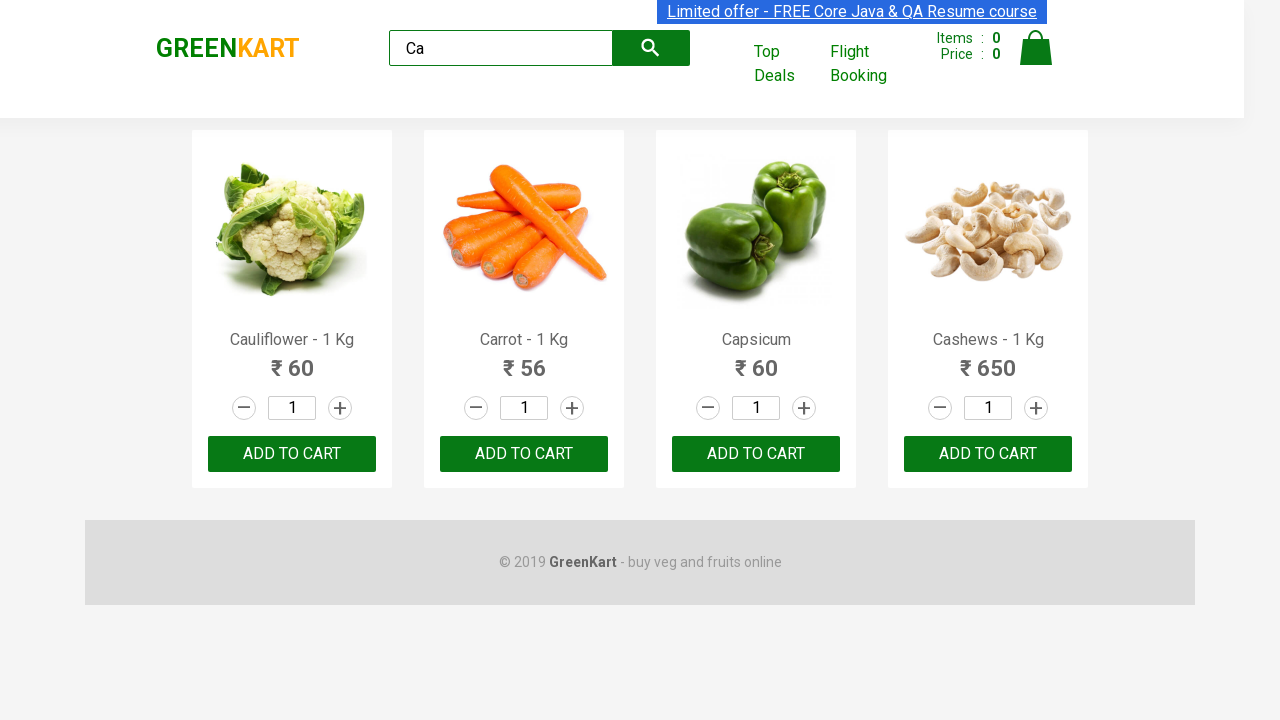

Added Carrot - 1 Kg to cart at (524, 454) on .products .product >> nth=1 >> .product-action button
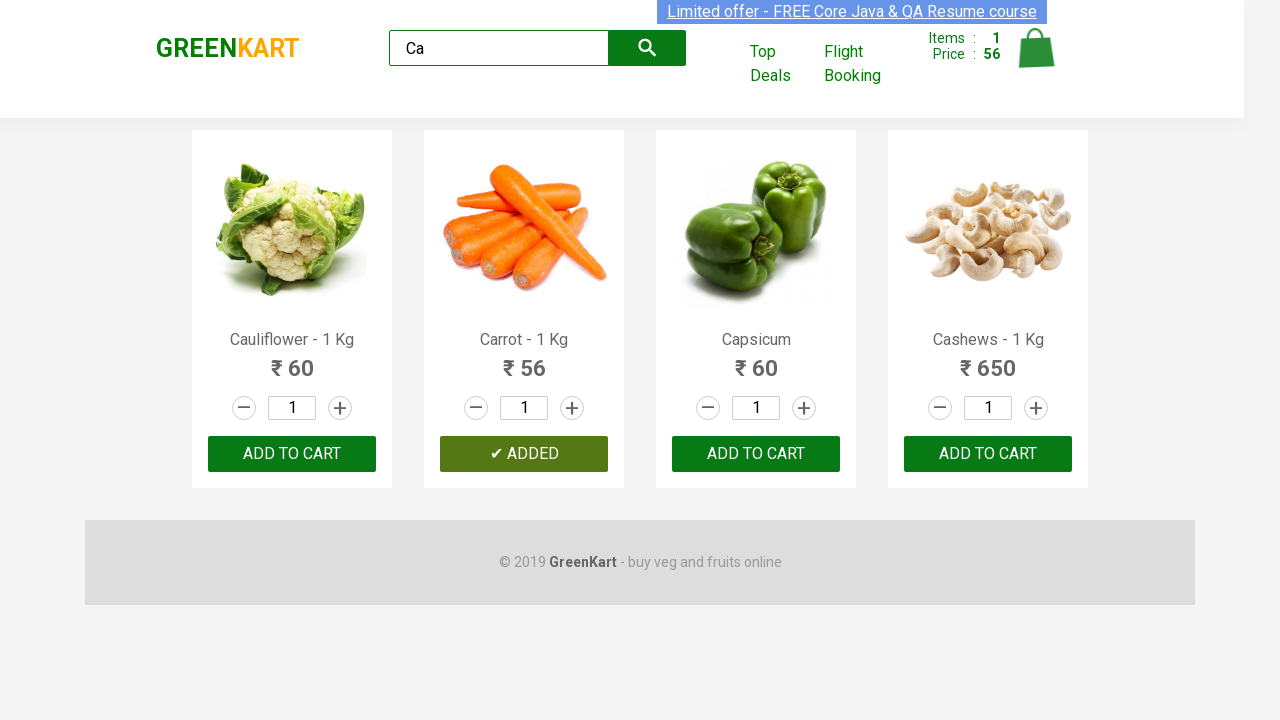

Added Capsicum to cart at (756, 454) on .products .product >> nth=2 >> .product-action button
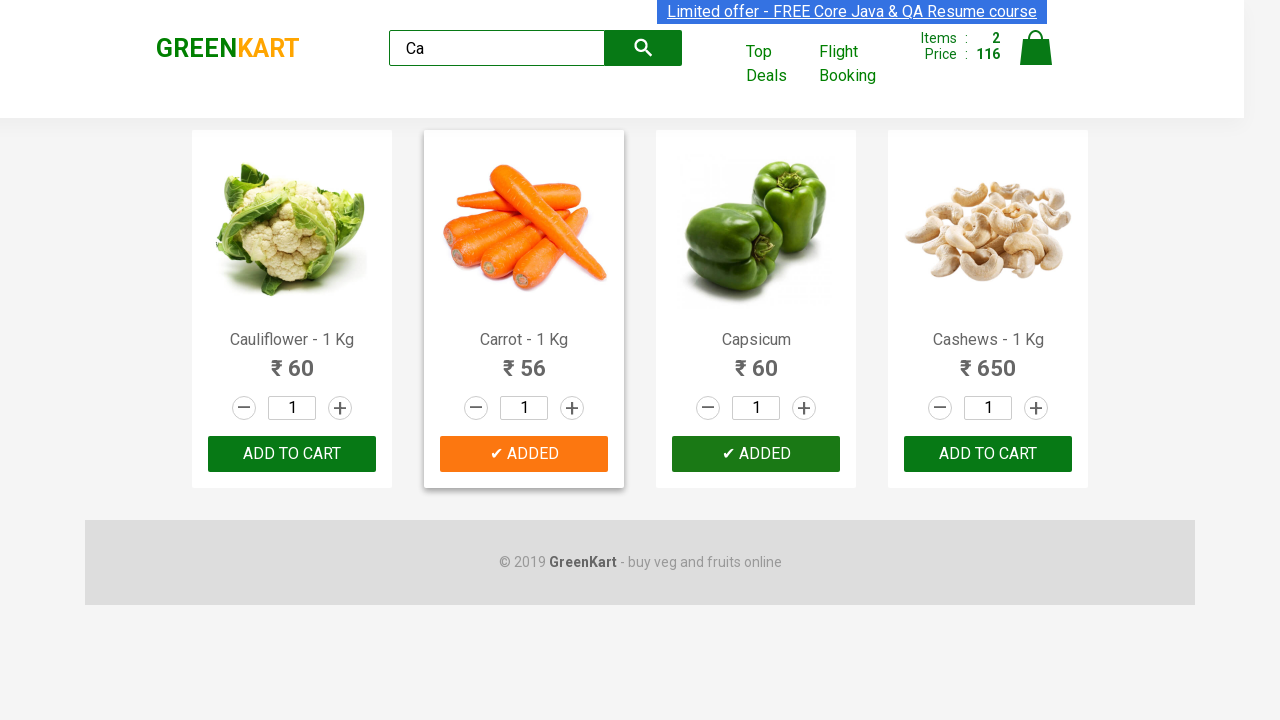

Clicked cart icon to view cart at (1036, 48) on img[alt='Cart']
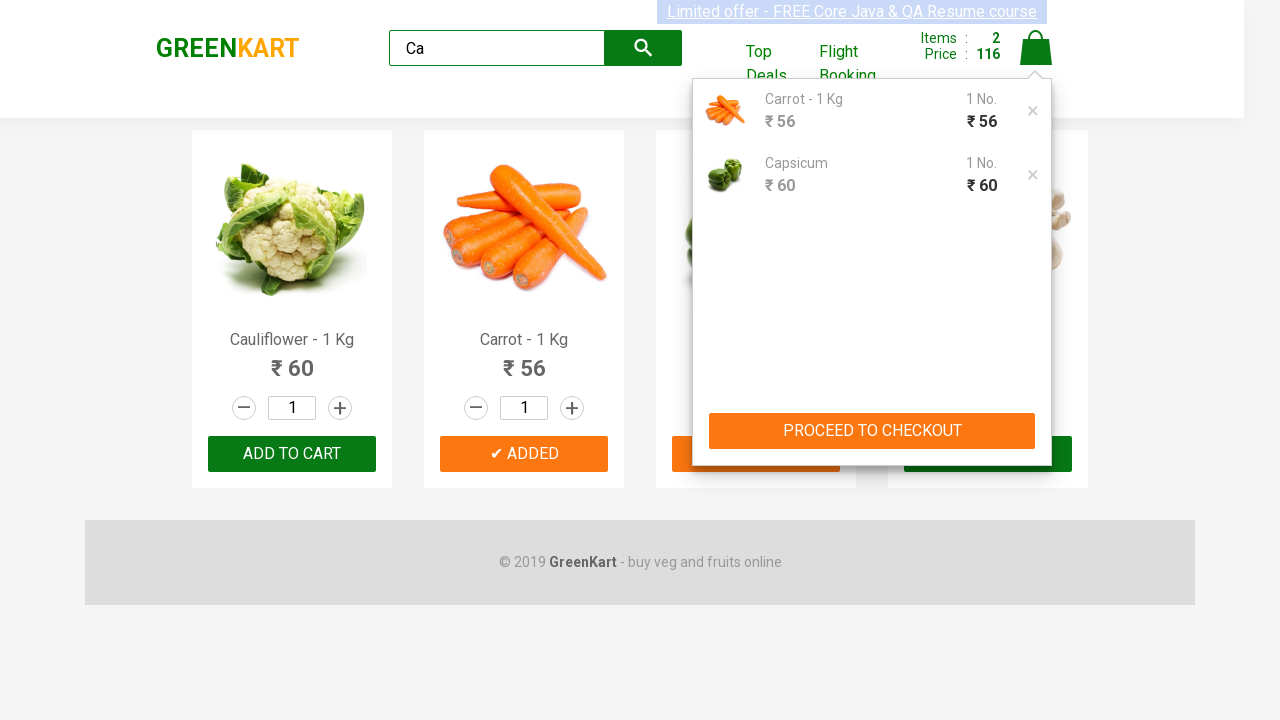

Clicked PROCEED TO CHECKOUT button at (872, 431) on button:has-text('PROCEED TO CHECKOUT')
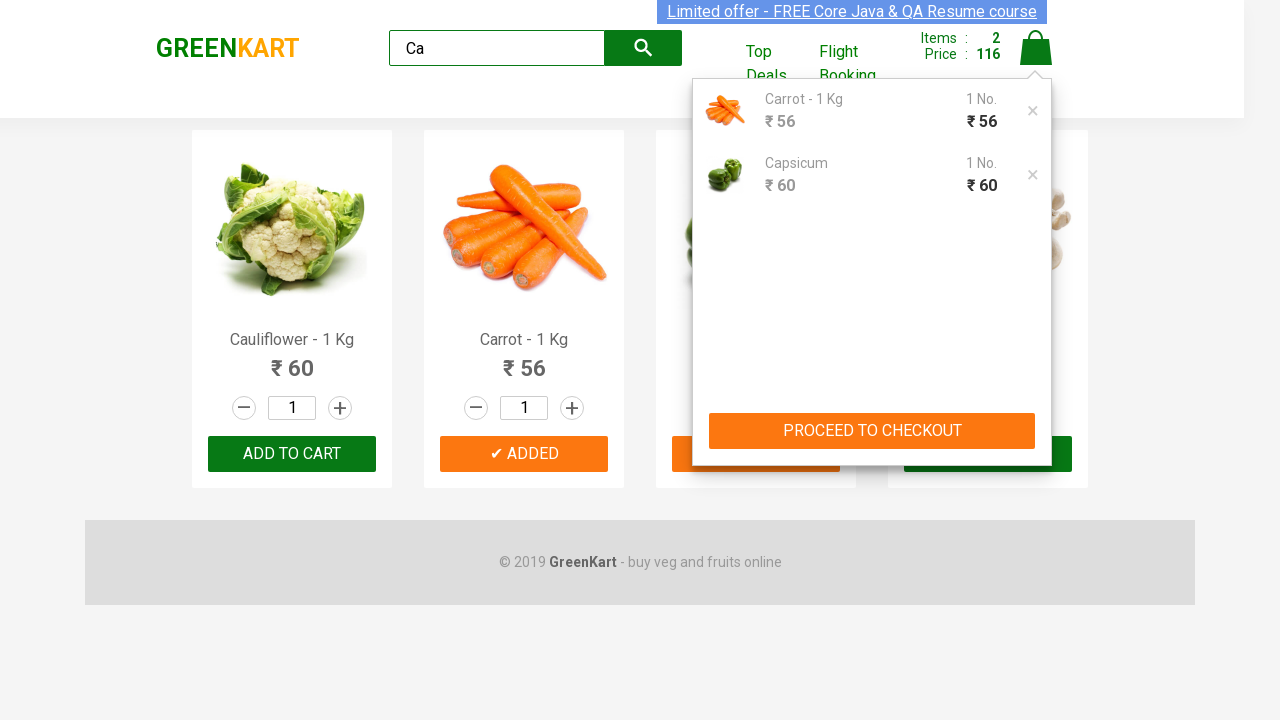

Filled promo code field with 'rahulshettyacademy' on input.promoCode
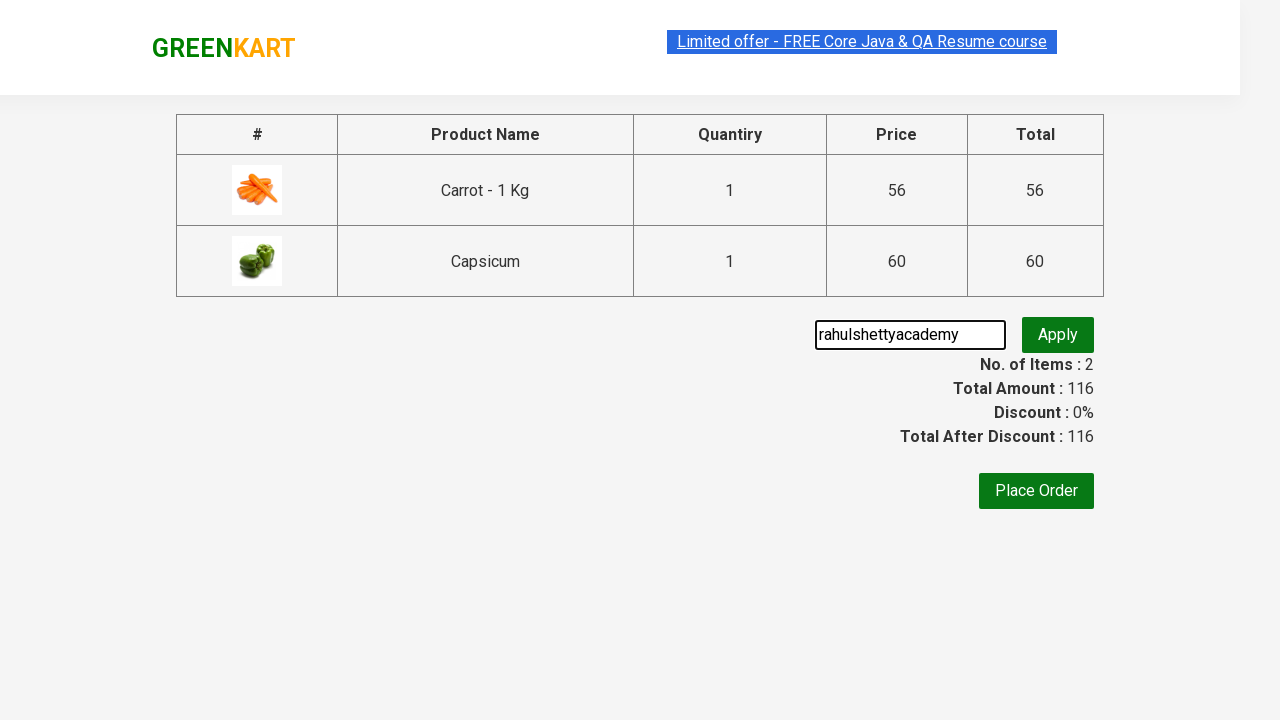

Clicked promo code apply button at (1058, 335) on button.promoBtn
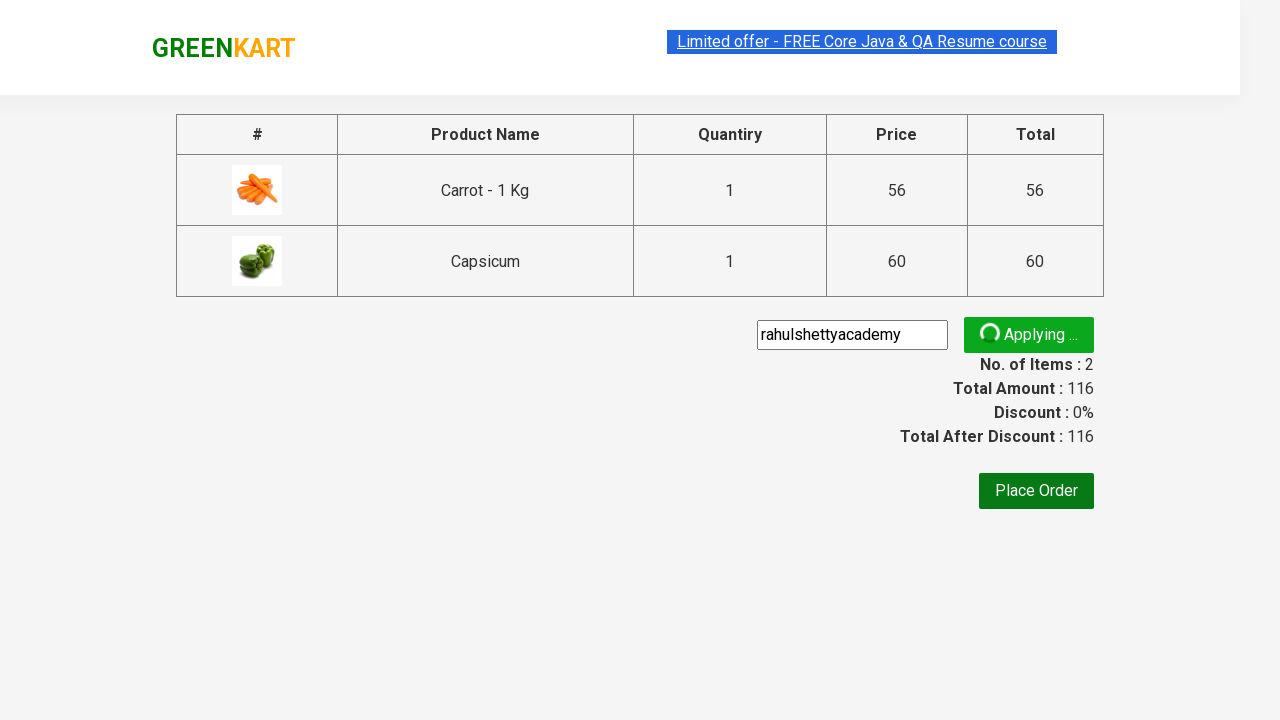

Promo code successfully applied
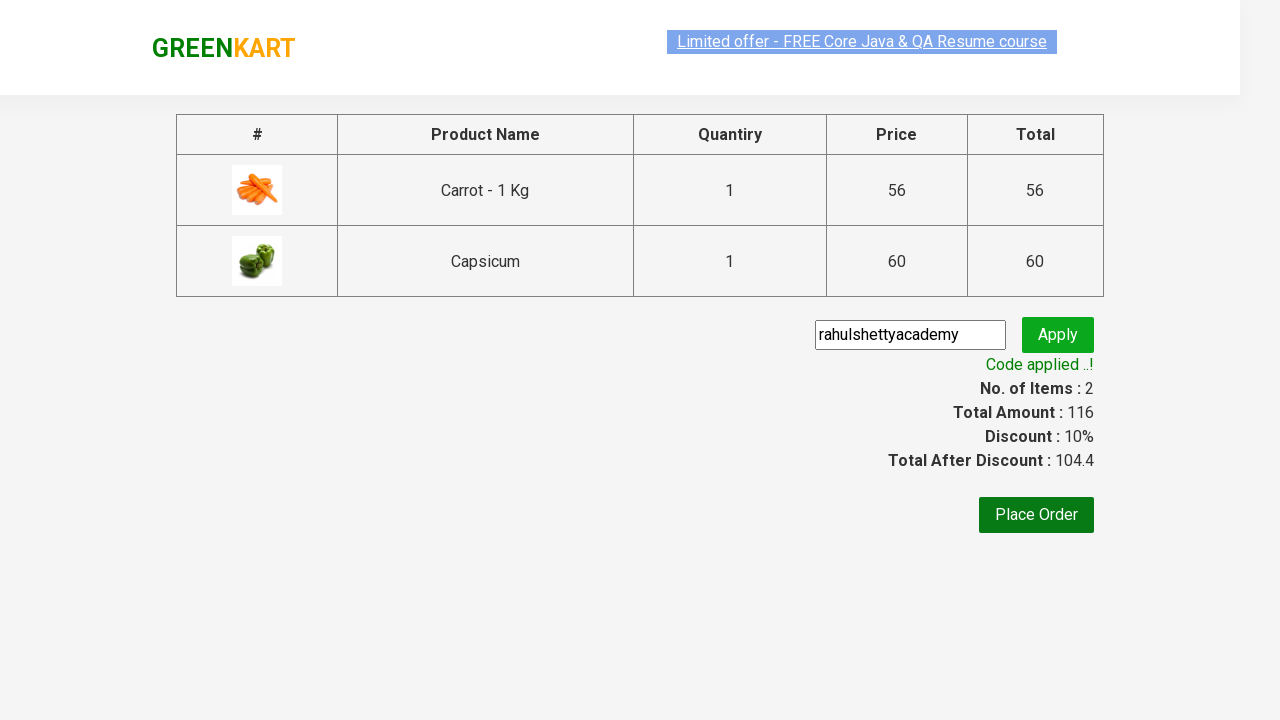

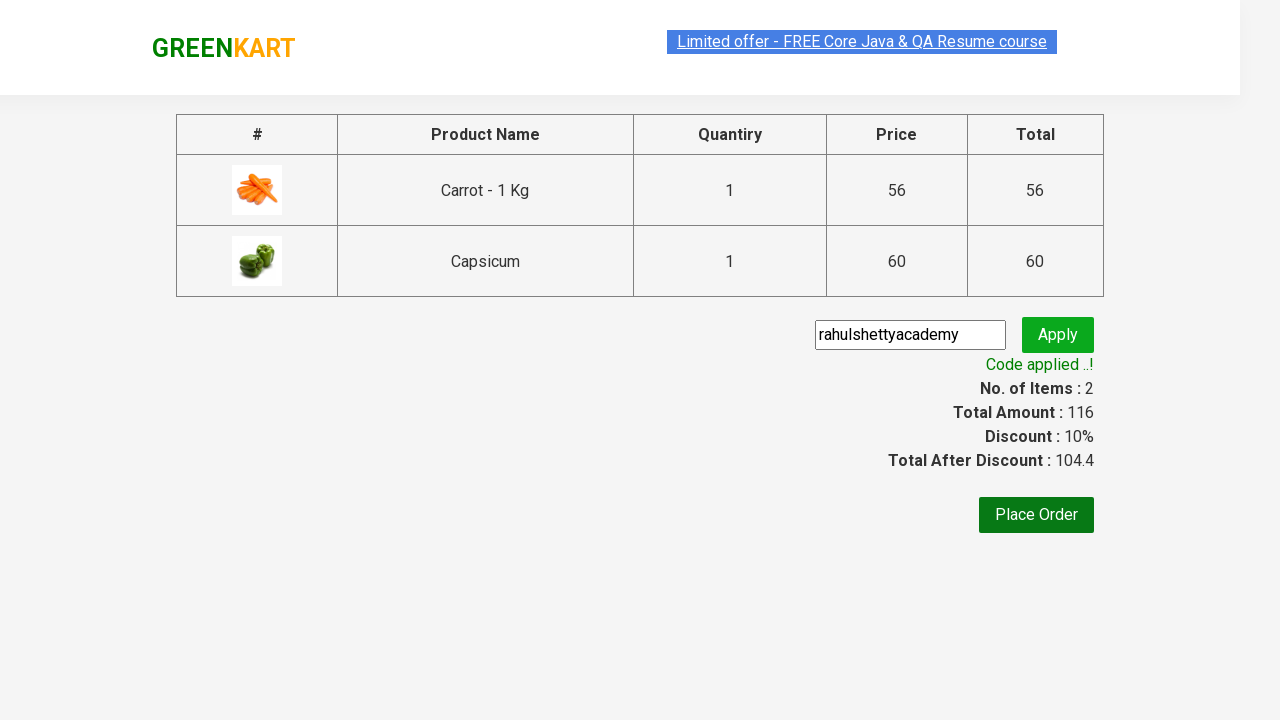